Tests jQuery UI slider functionality by dragging the slider handle to the right and then back to the left

Starting URL: https://jqueryui.com/slider/

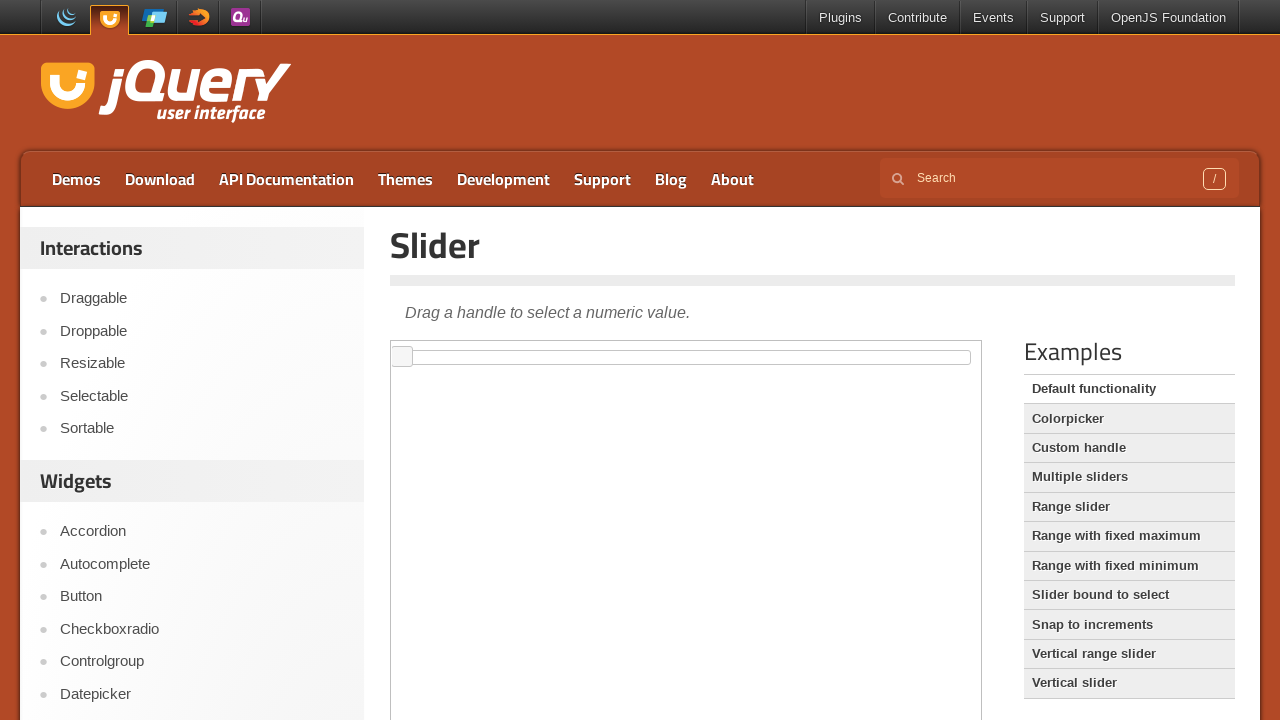

Located iframe containing the slider
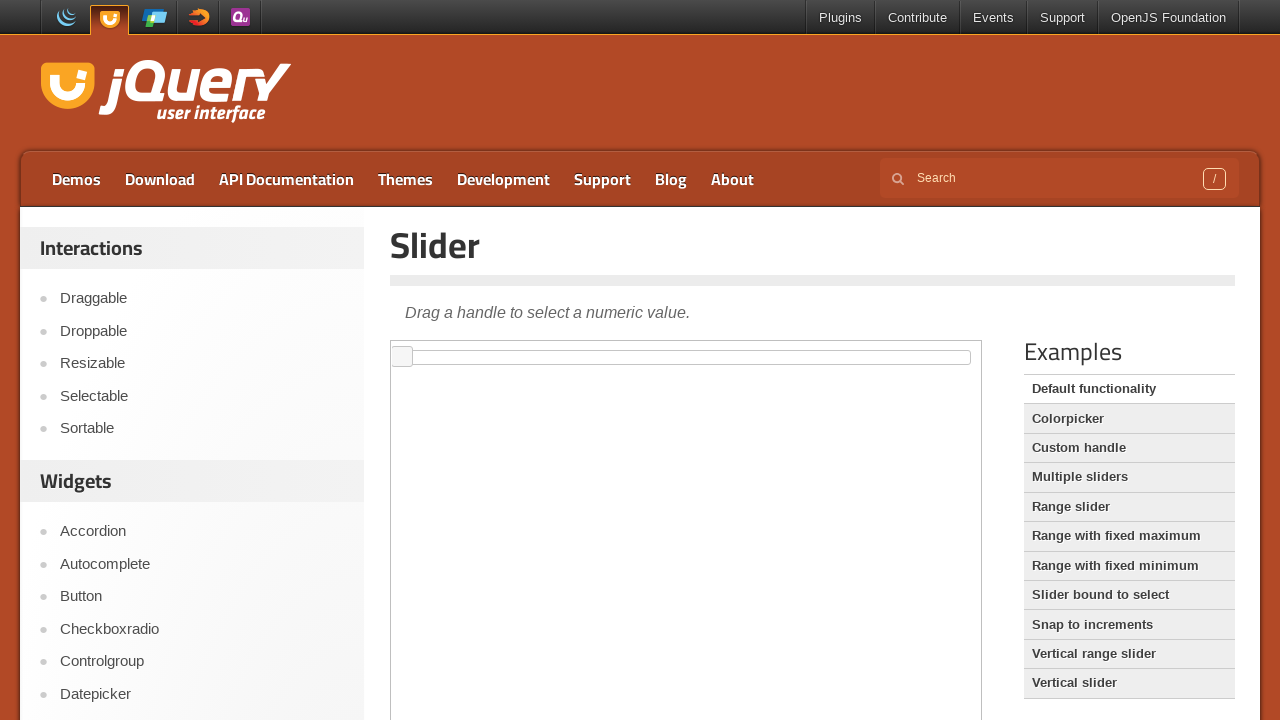

Located slider handle element
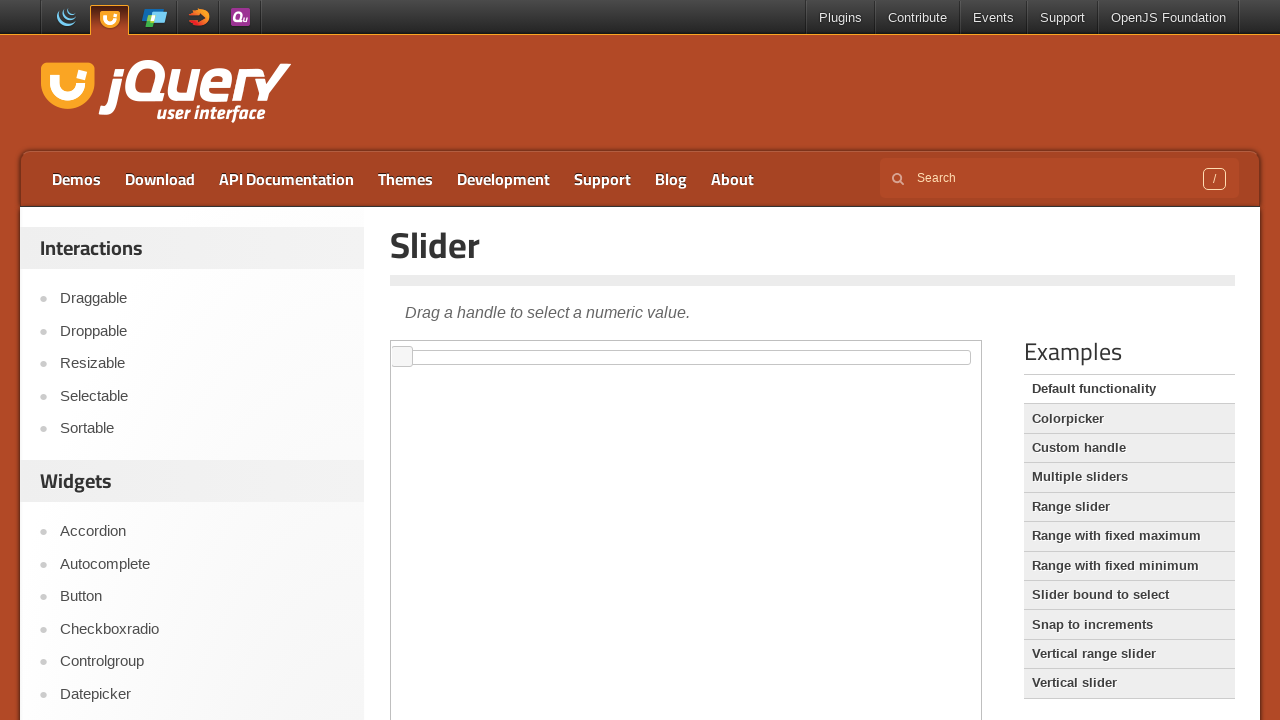

Retrieved slider handle bounding box
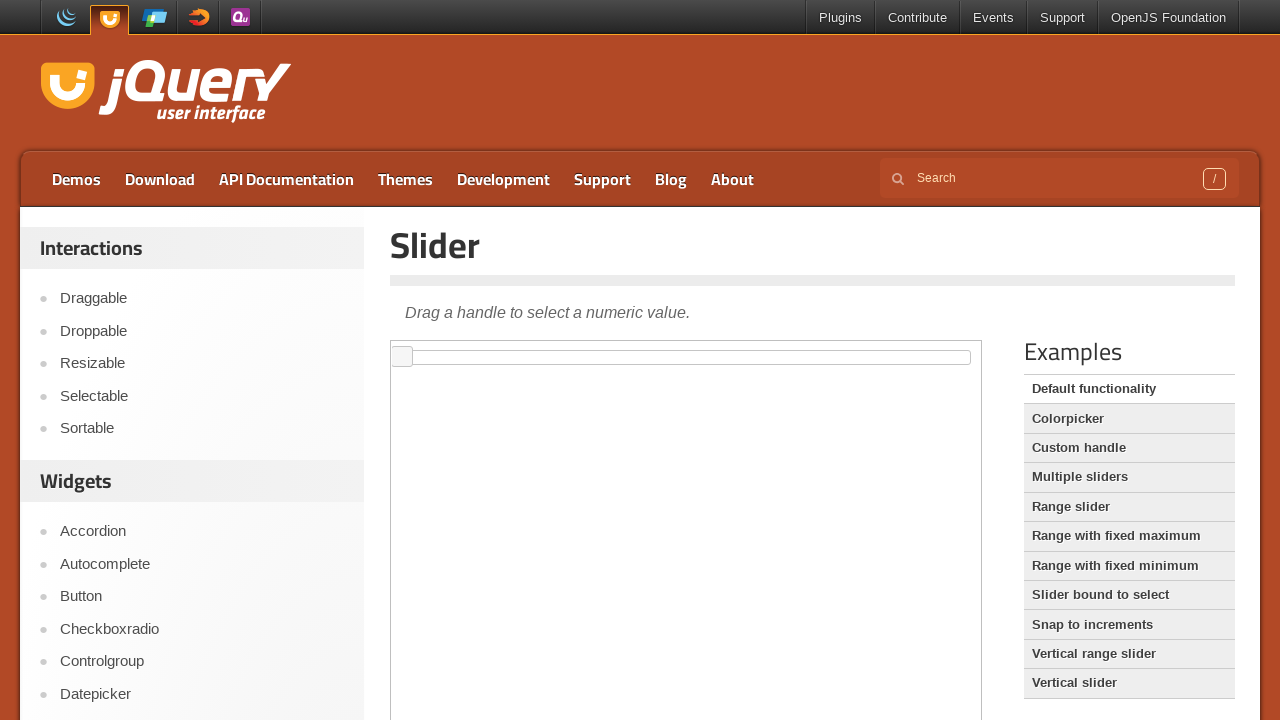

Moved mouse to slider handle center position at (402, 357)
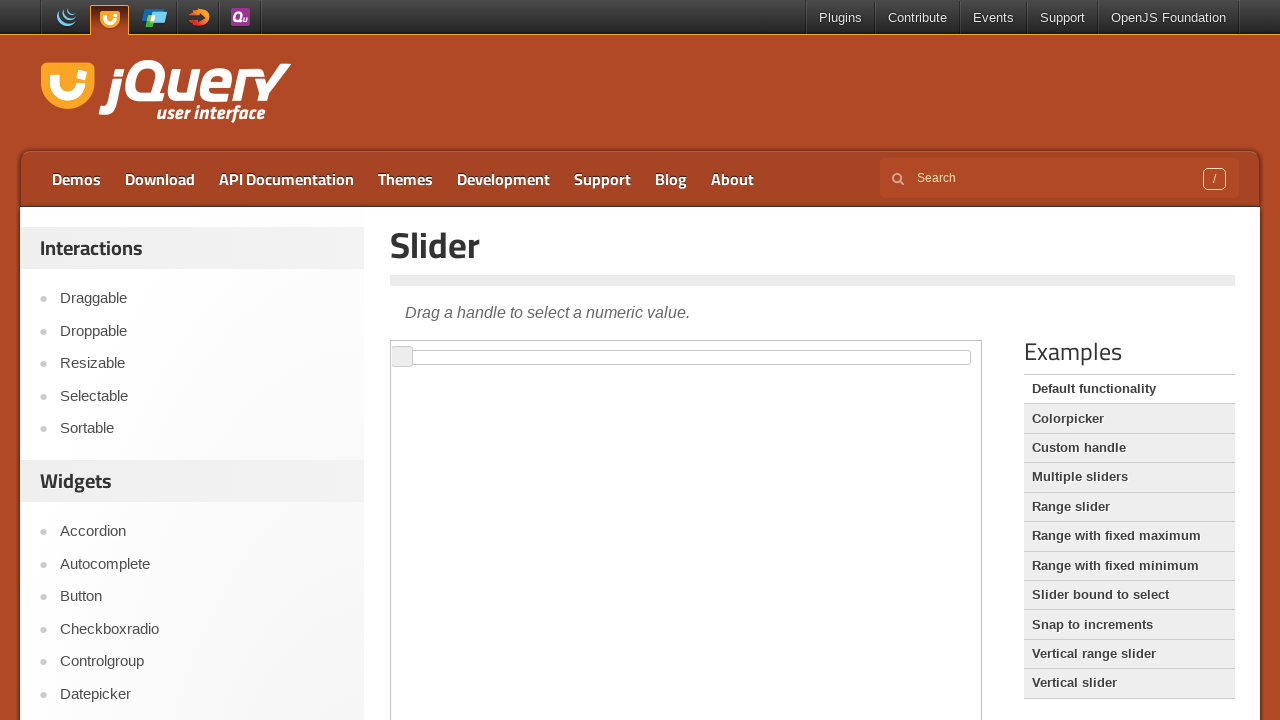

Pressed mouse button down on slider handle at (402, 357)
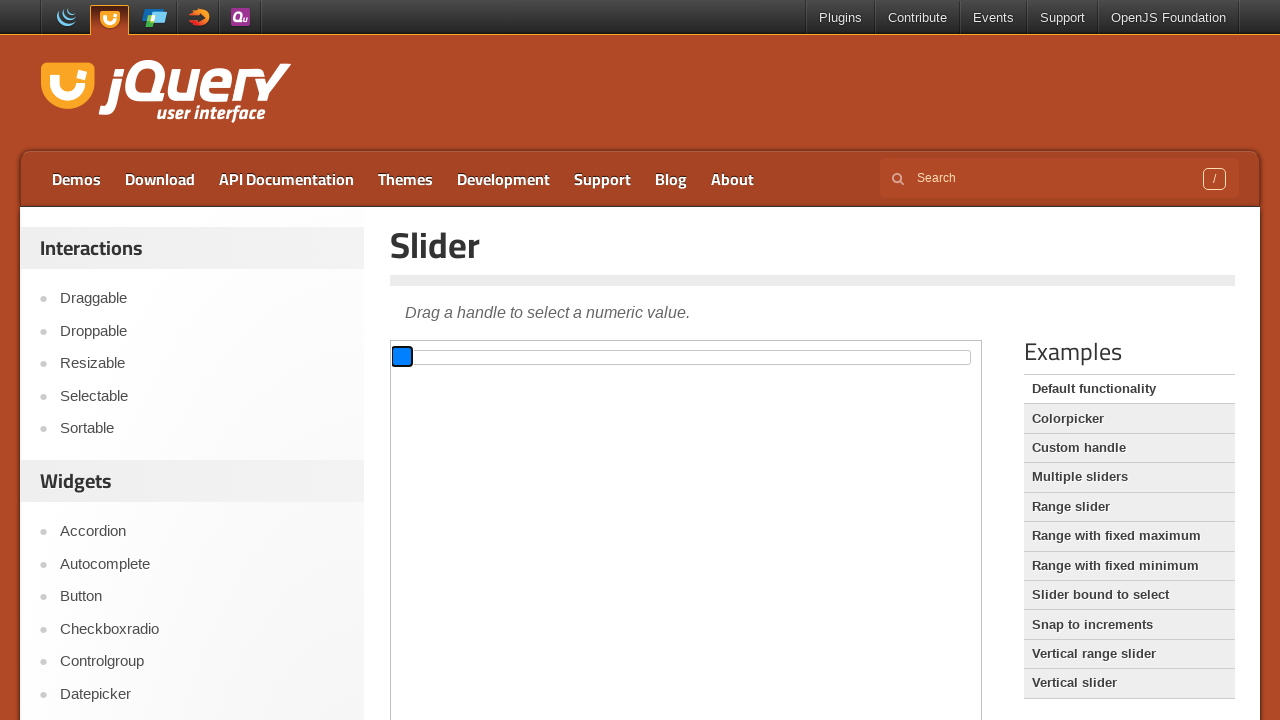

Dragged slider handle 200px to the right at (602, 357)
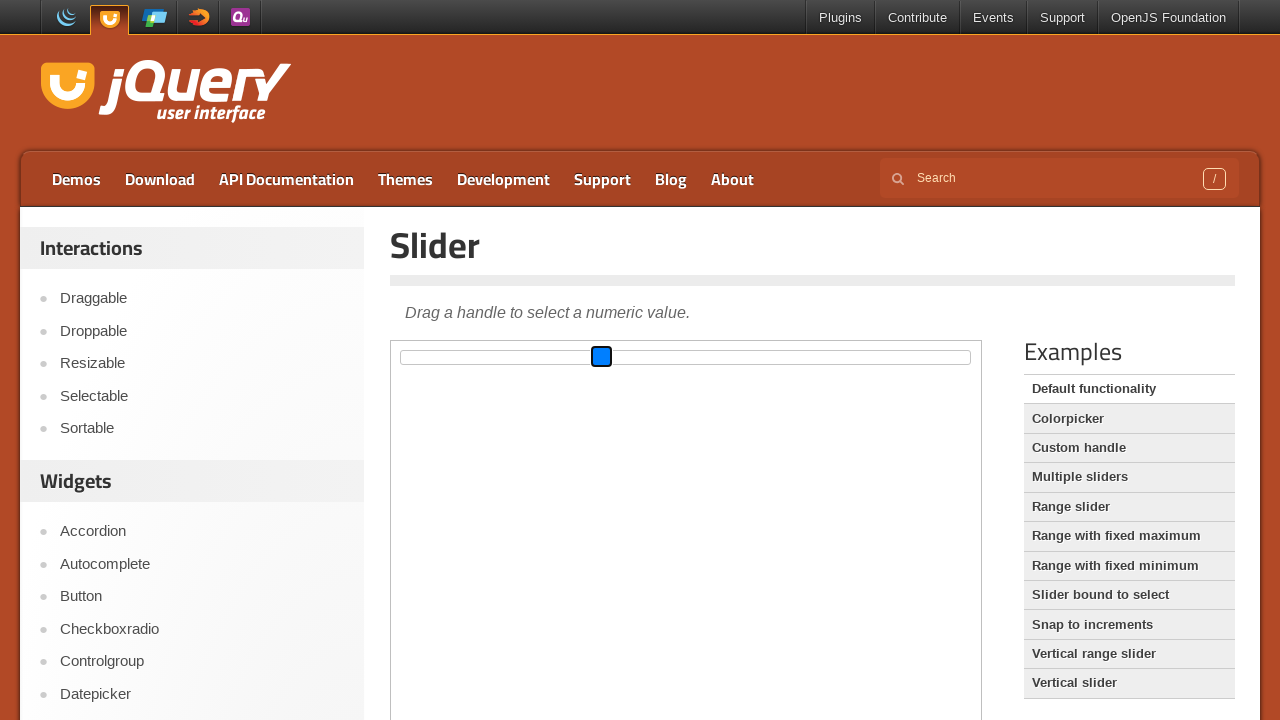

Released mouse button to complete rightward drag at (602, 357)
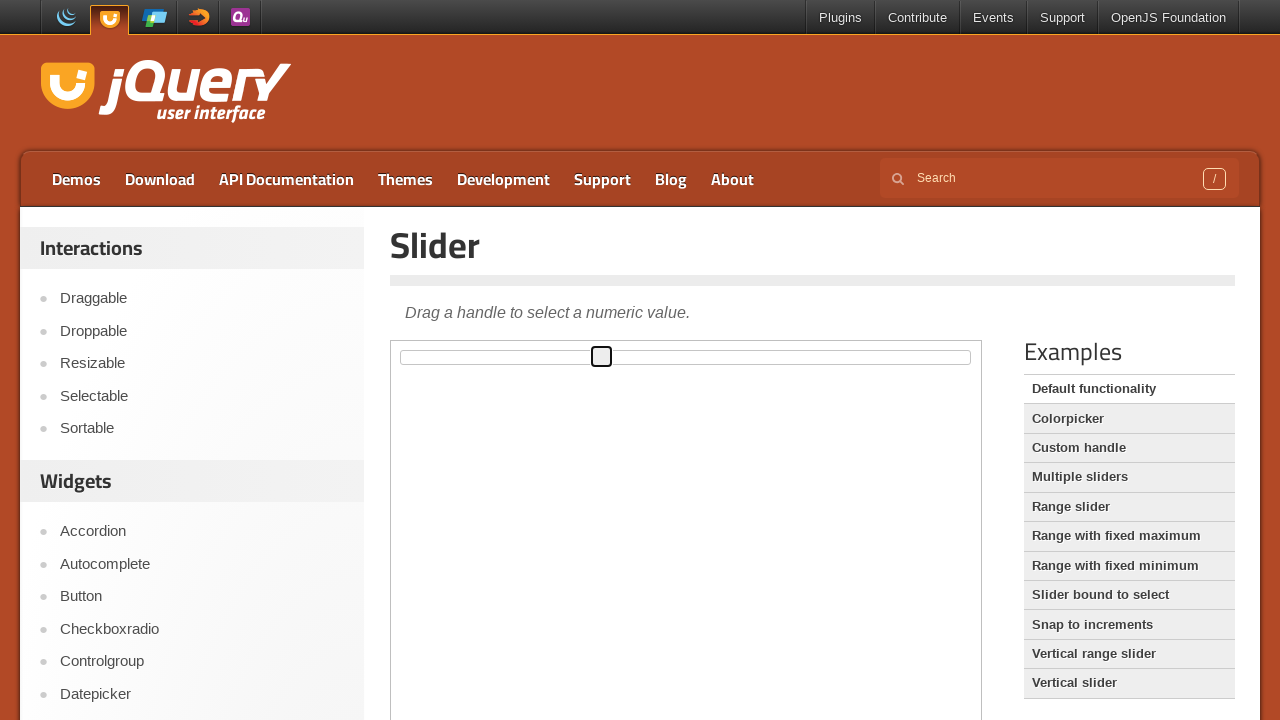

Waited 2 seconds for slider to settle
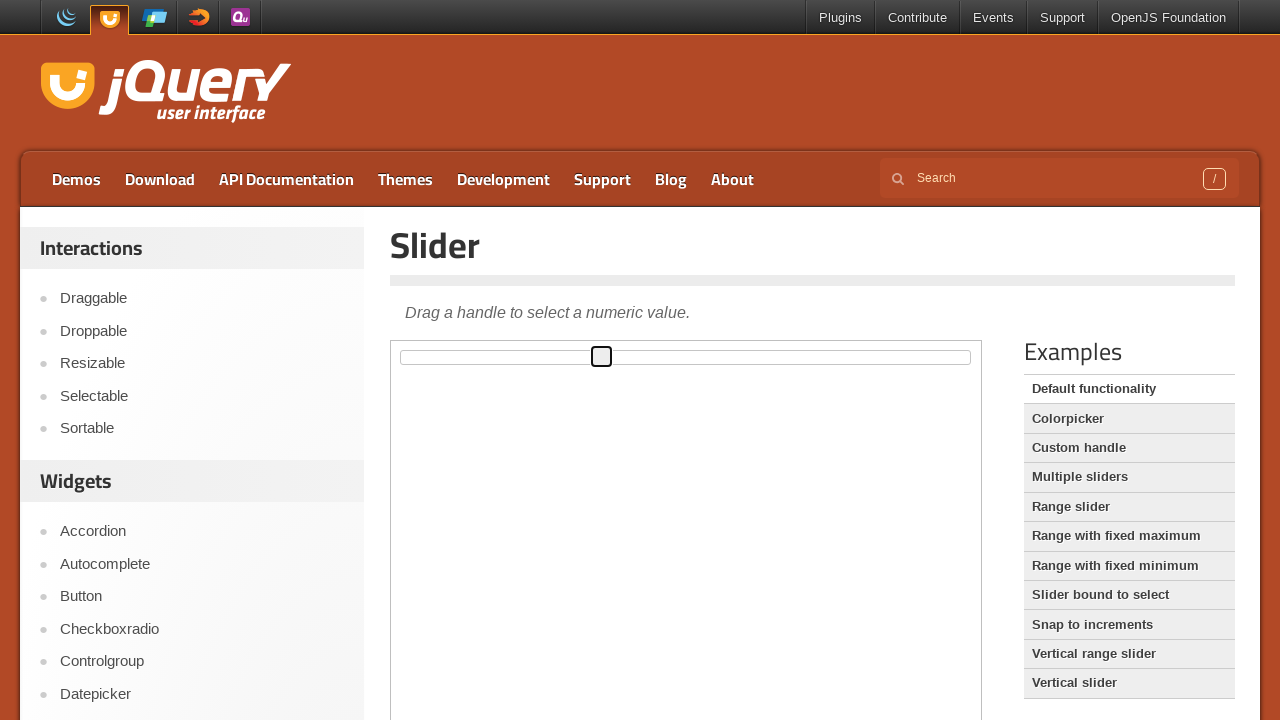

Retrieved updated slider handle bounding box
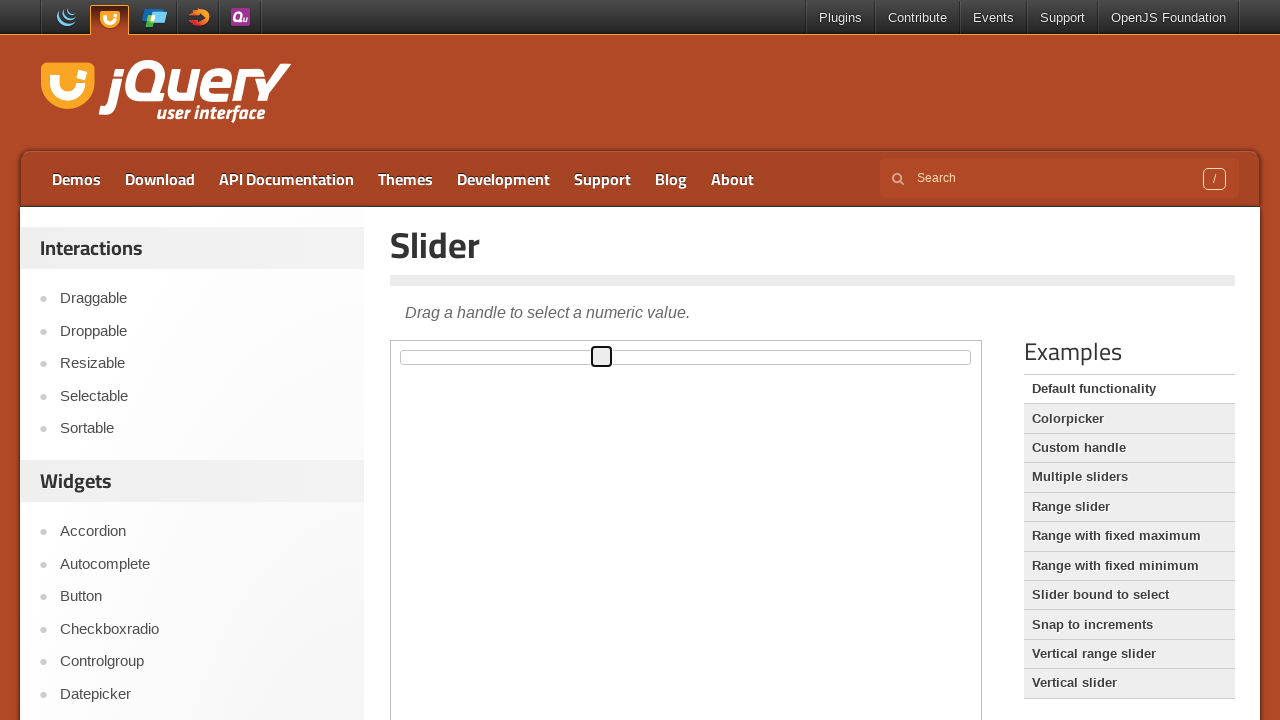

Moved mouse to updated slider handle center position at (601, 357)
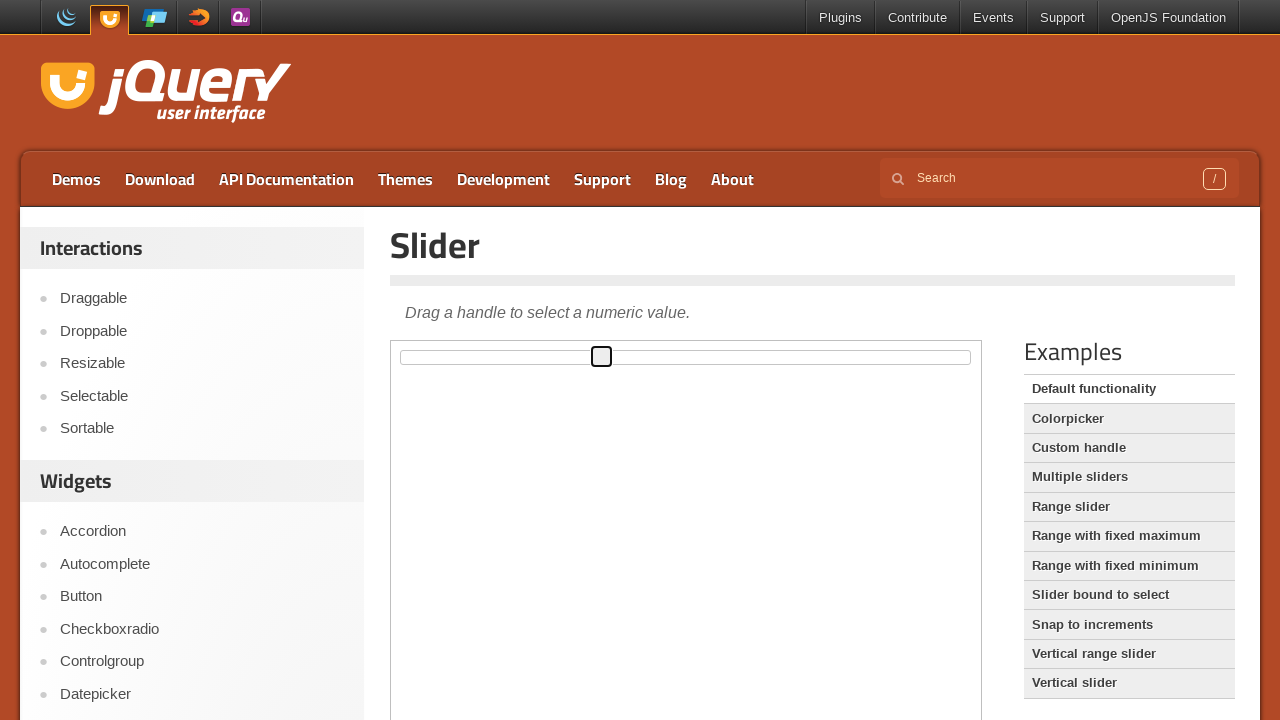

Pressed mouse button down on slider handle at (601, 357)
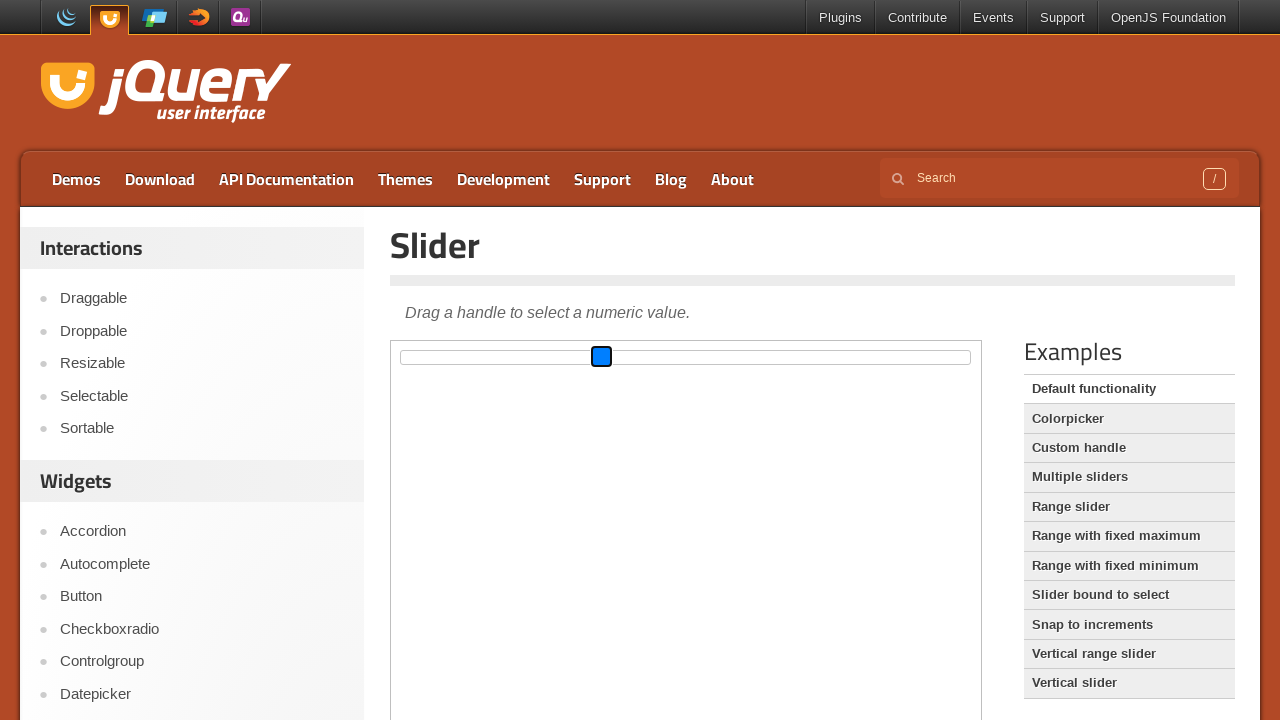

Dragged slider handle 200px to the left at (401, 357)
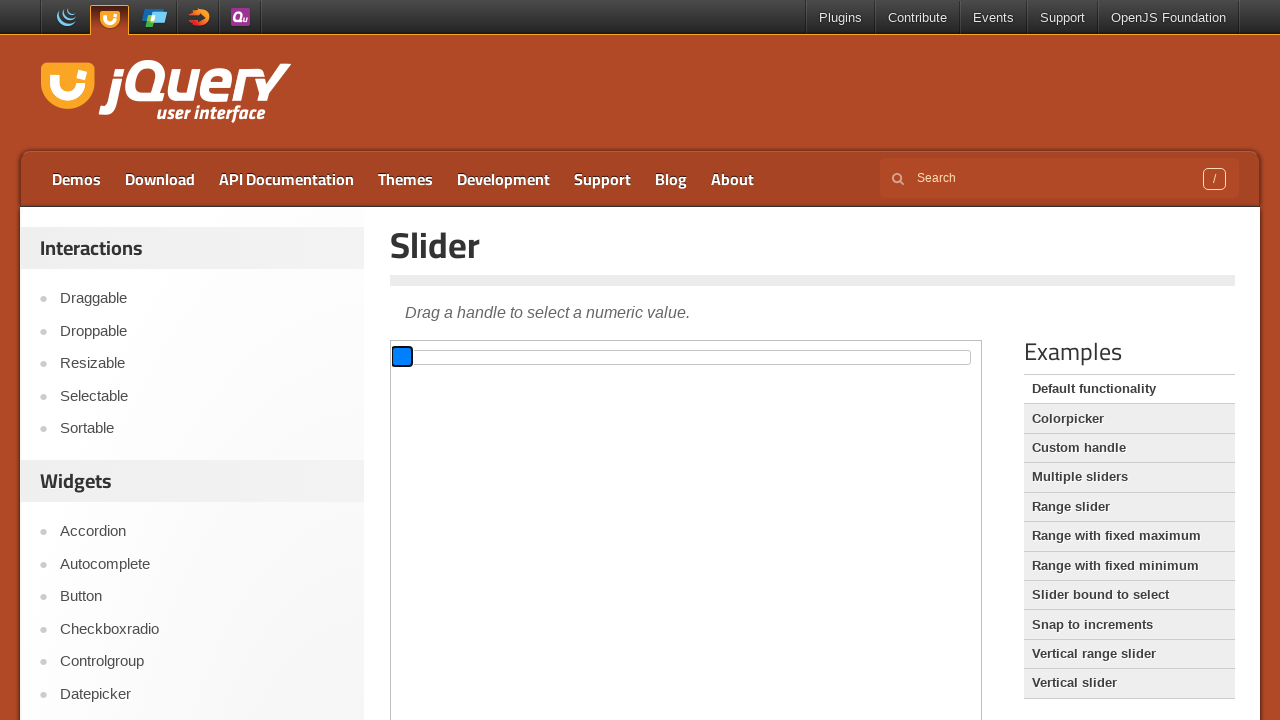

Released mouse button to complete leftward drag at (401, 357)
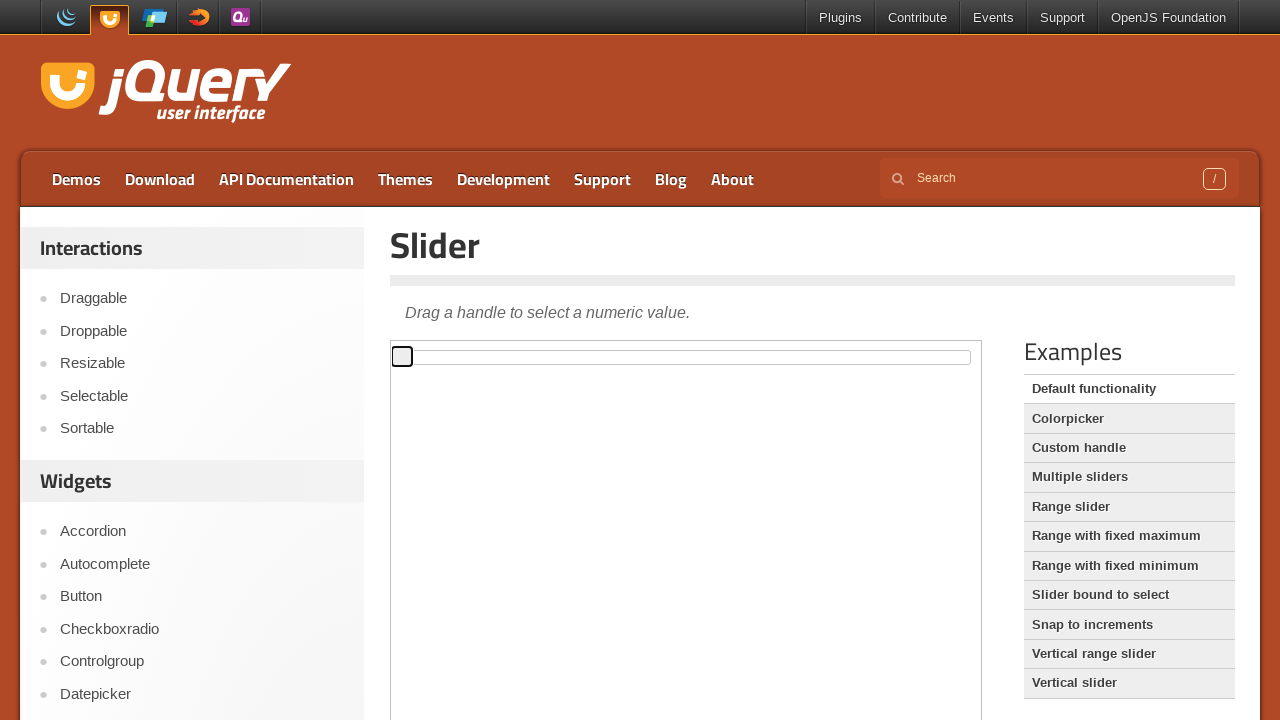

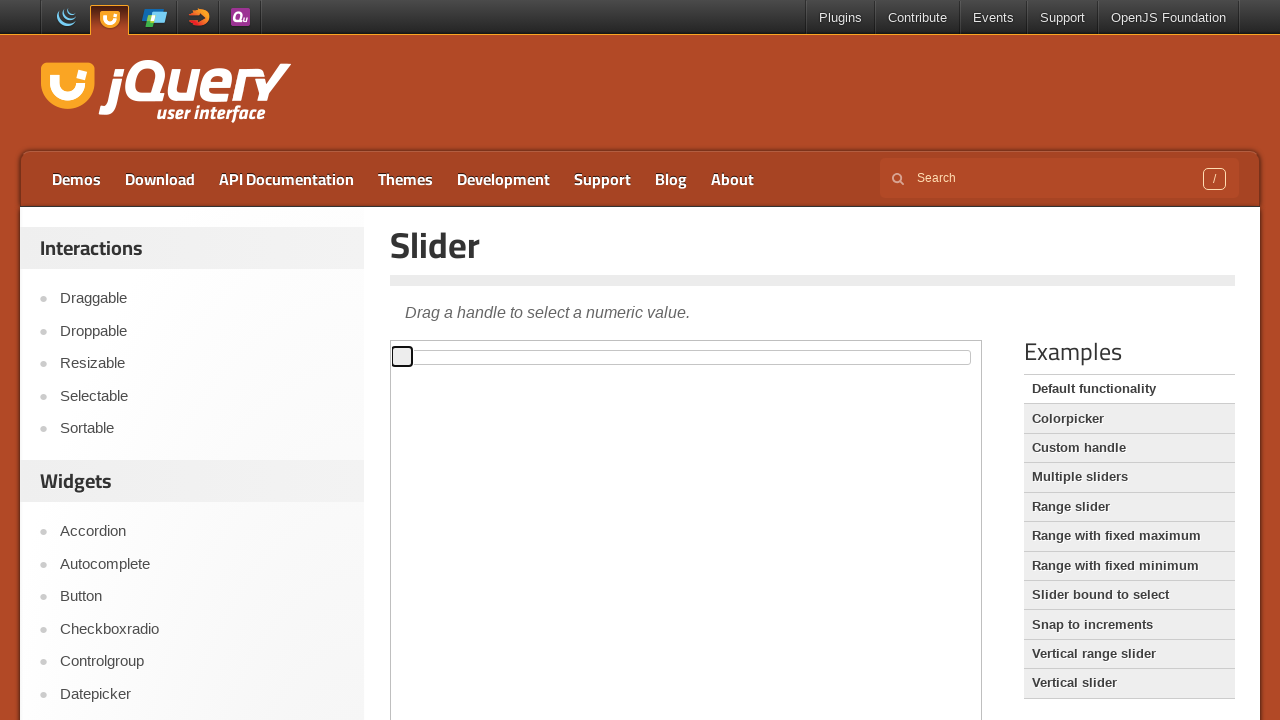